Checks if the first edit button in the table is enabled

Starting URL: http://the-internet.herokuapp.com/challenging_dom

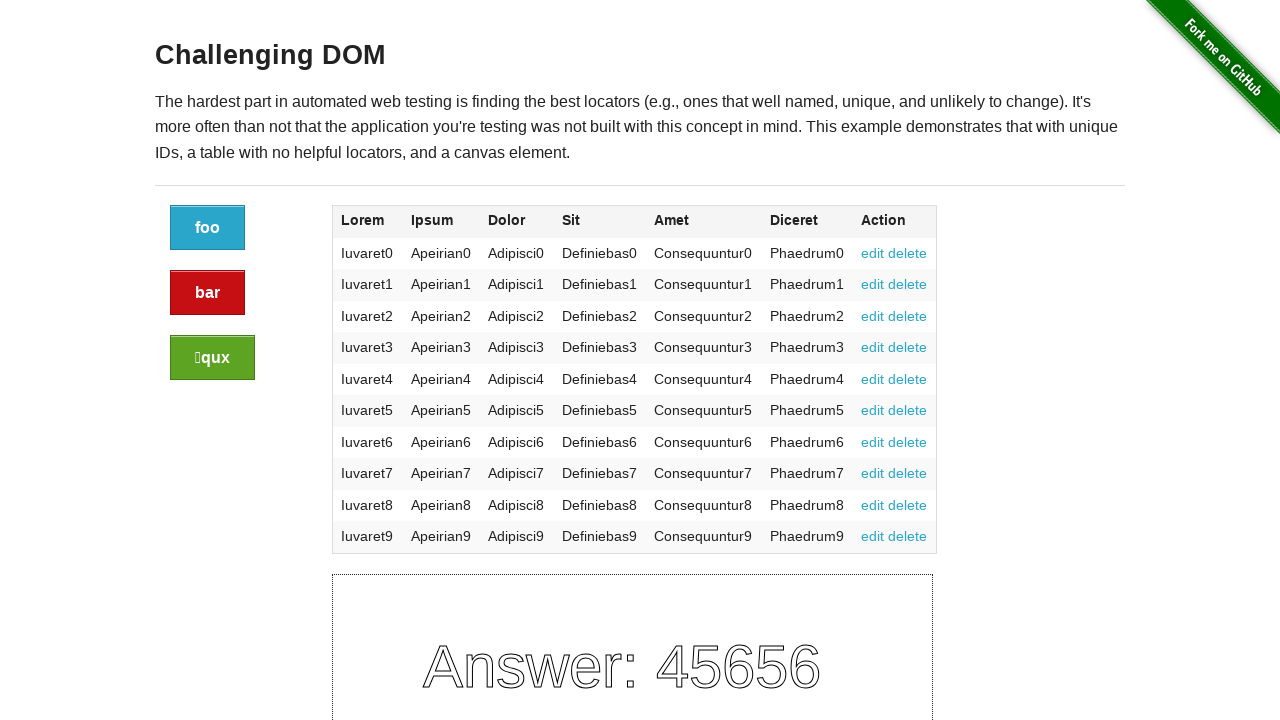

Navigated to the-internet.herokuapp.com/challenging_dom
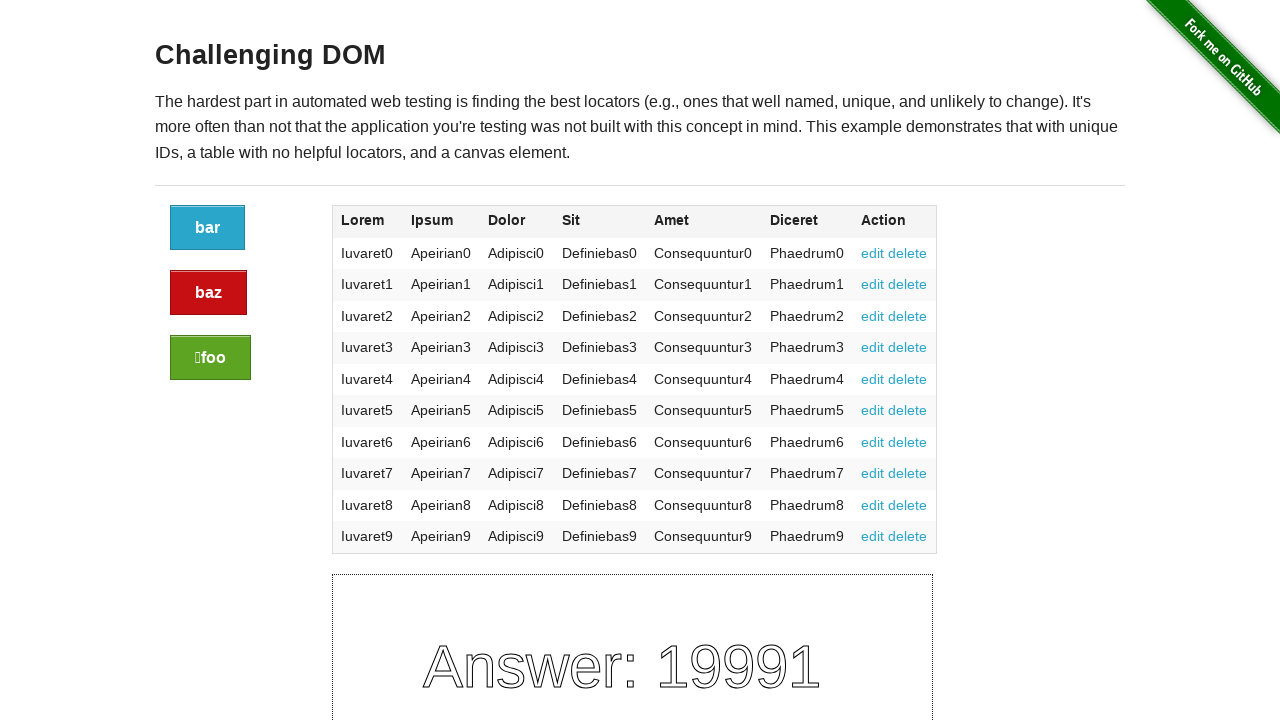

Located first edit button in table
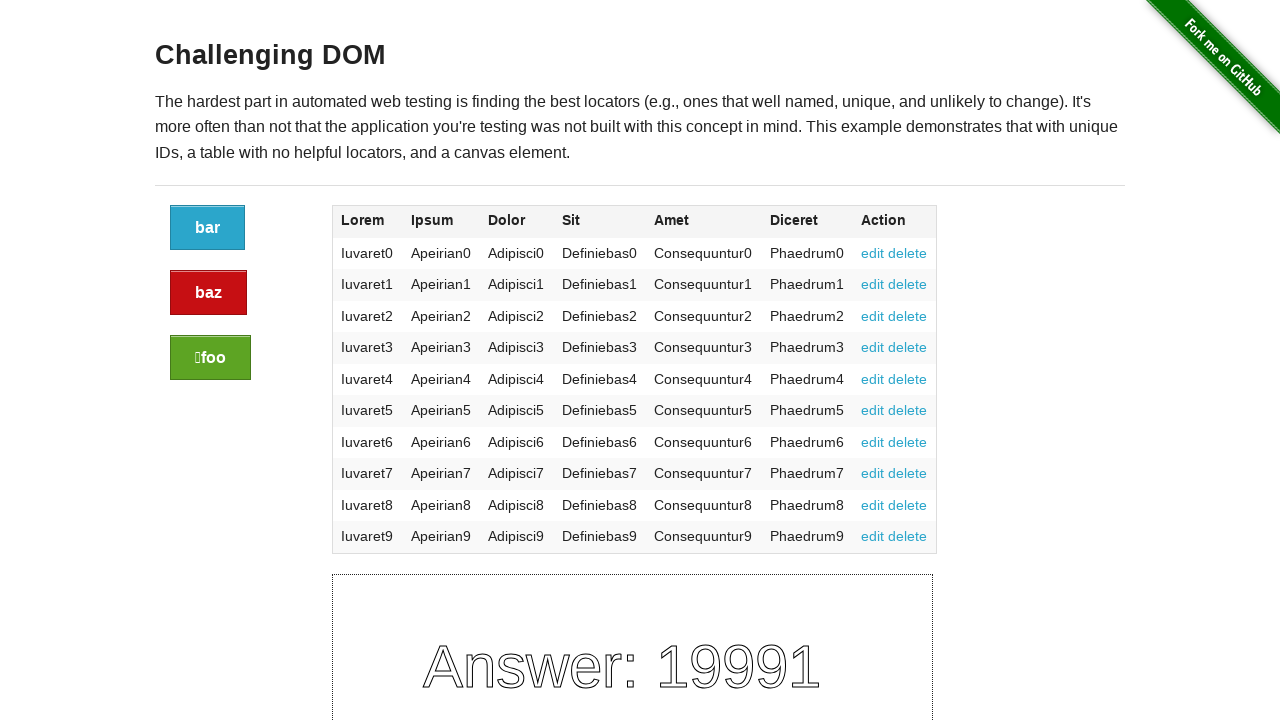

Checked if first edit button is enabled: True
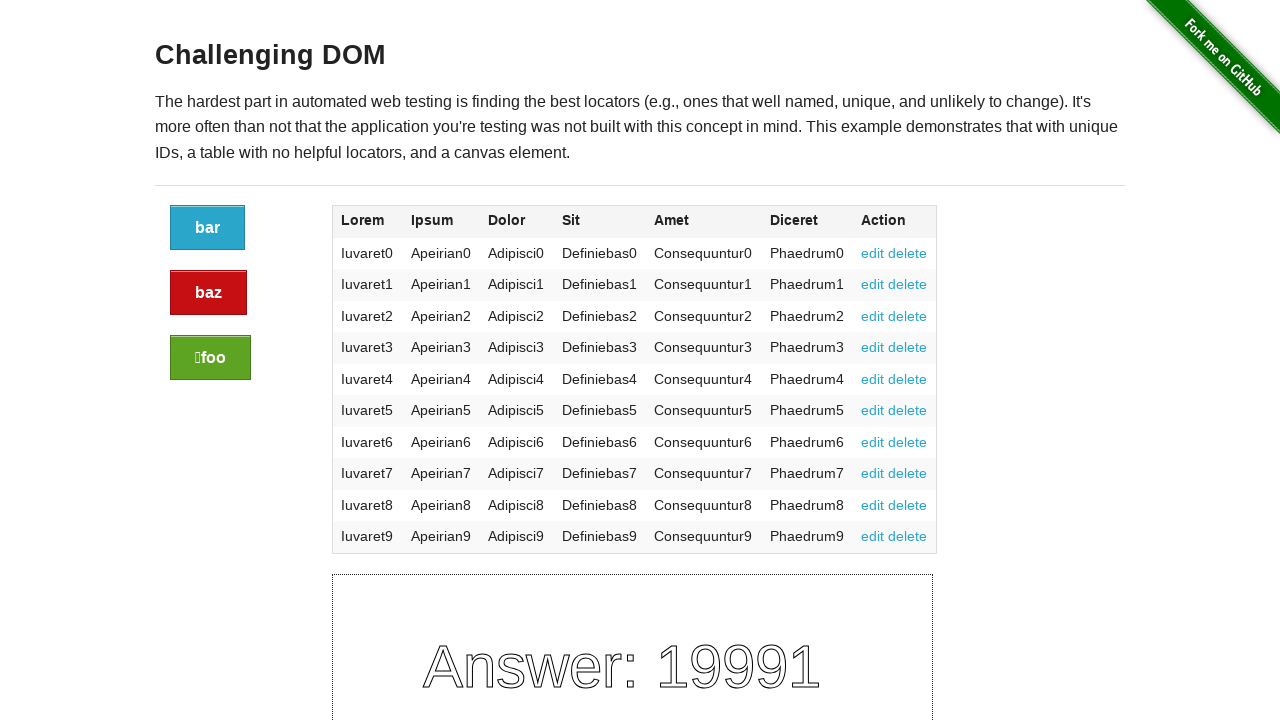

Assertion passed: first edit button is enabled
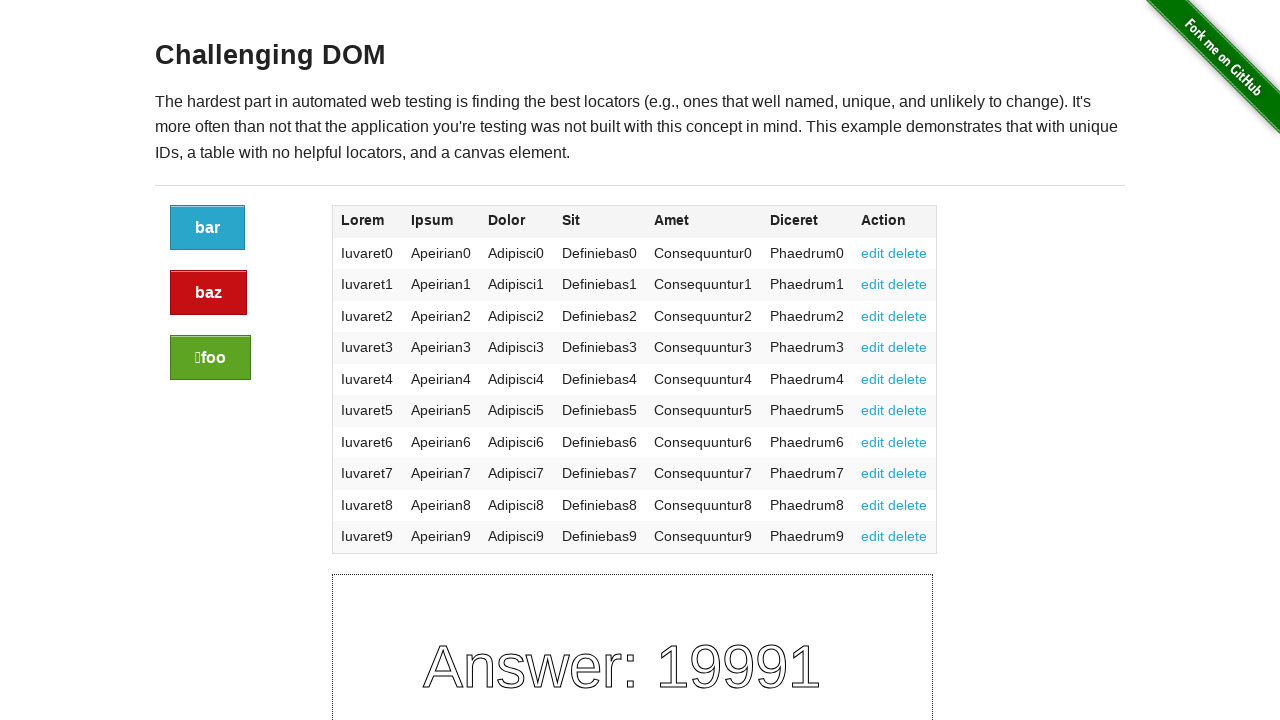

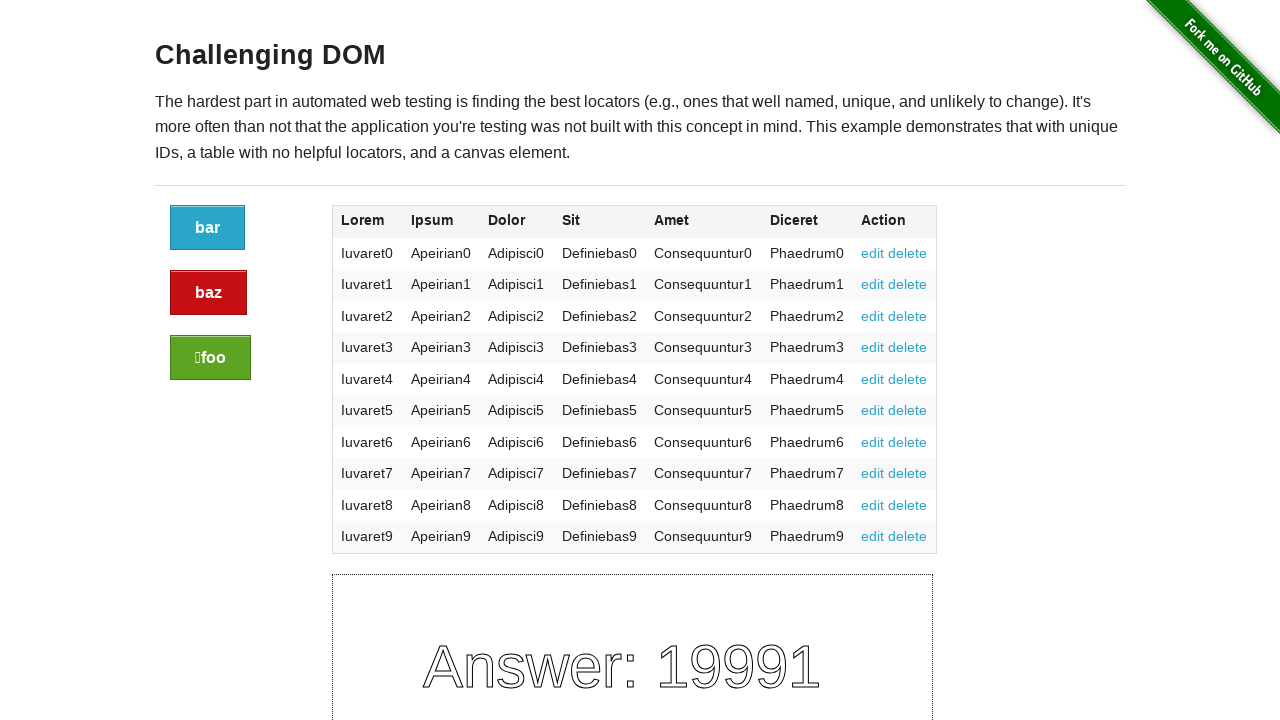